Tests autocomplete functionality by typing a partial query, selecting a suggestion from the dropdown, and verifying the result

Starting URL: https://testcenter.techproeducation.com/index.php?page=autocomplete

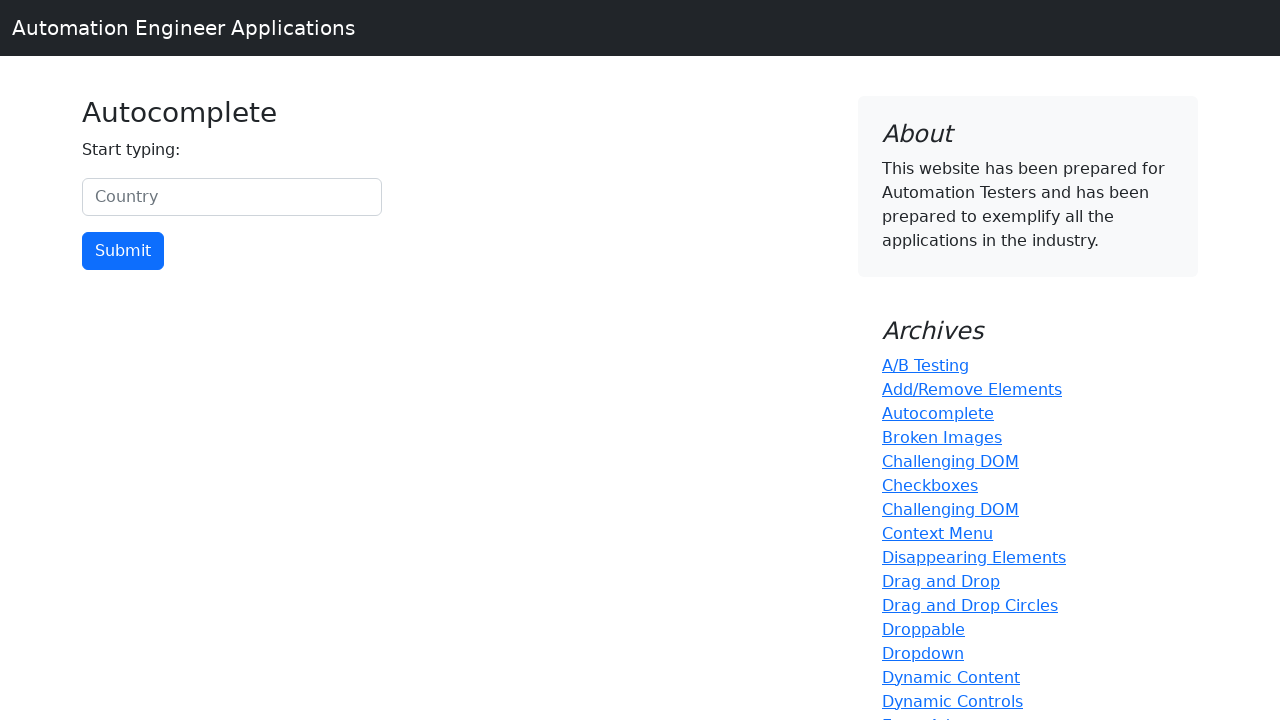

Typed 'uni' in autocomplete search field on #myCountry
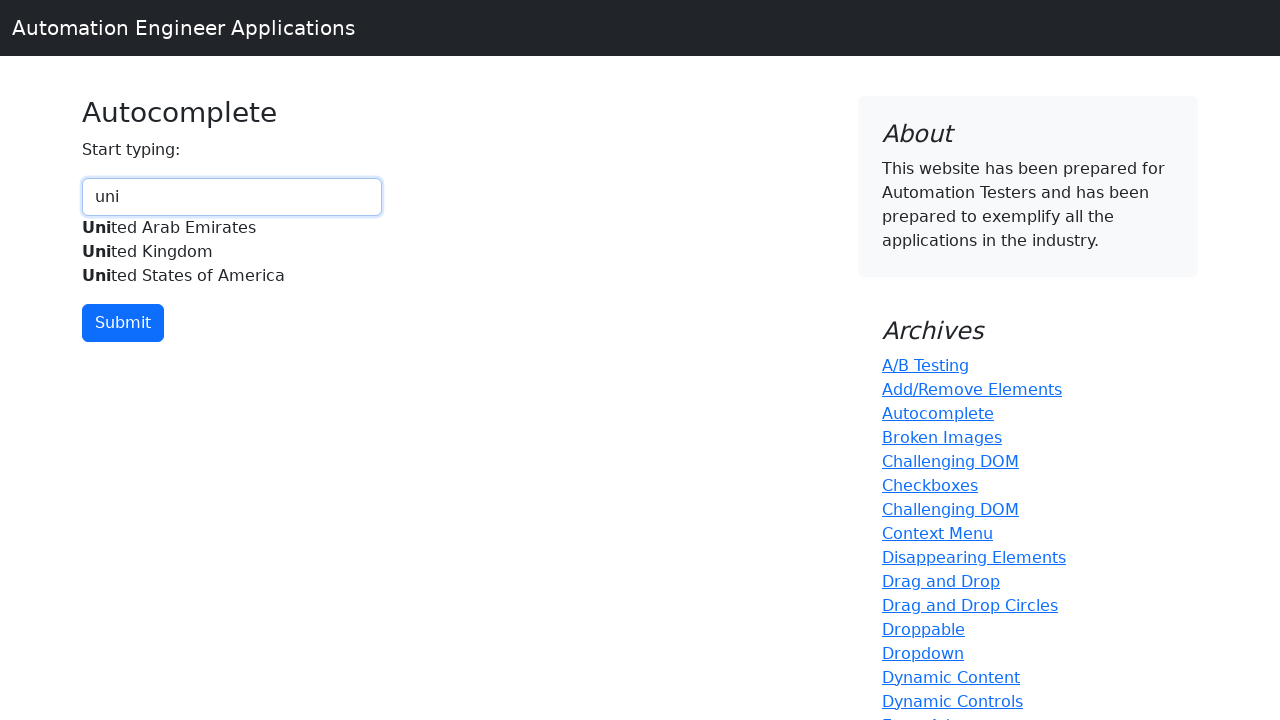

Autocomplete dropdown appeared with suggestions
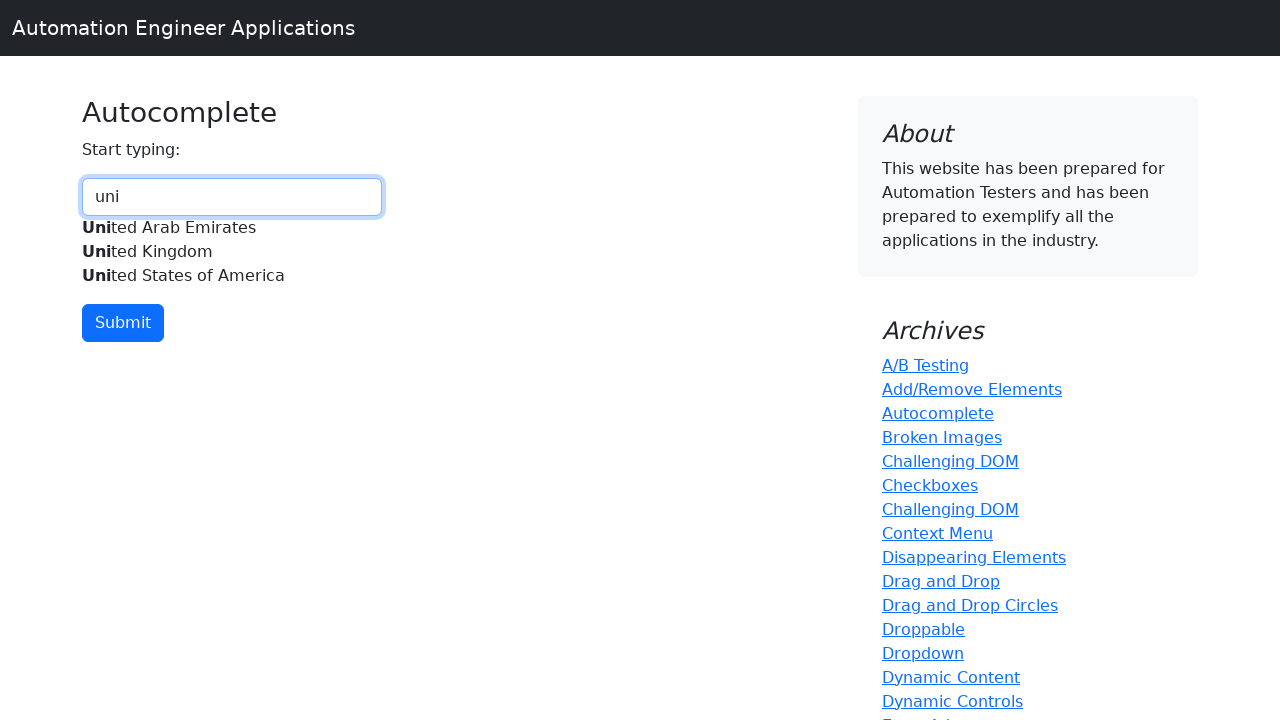

Selected 'United Kingdom' from the dropdown suggestions at (232, 252) on xpath=//div[.='United Kingdom']
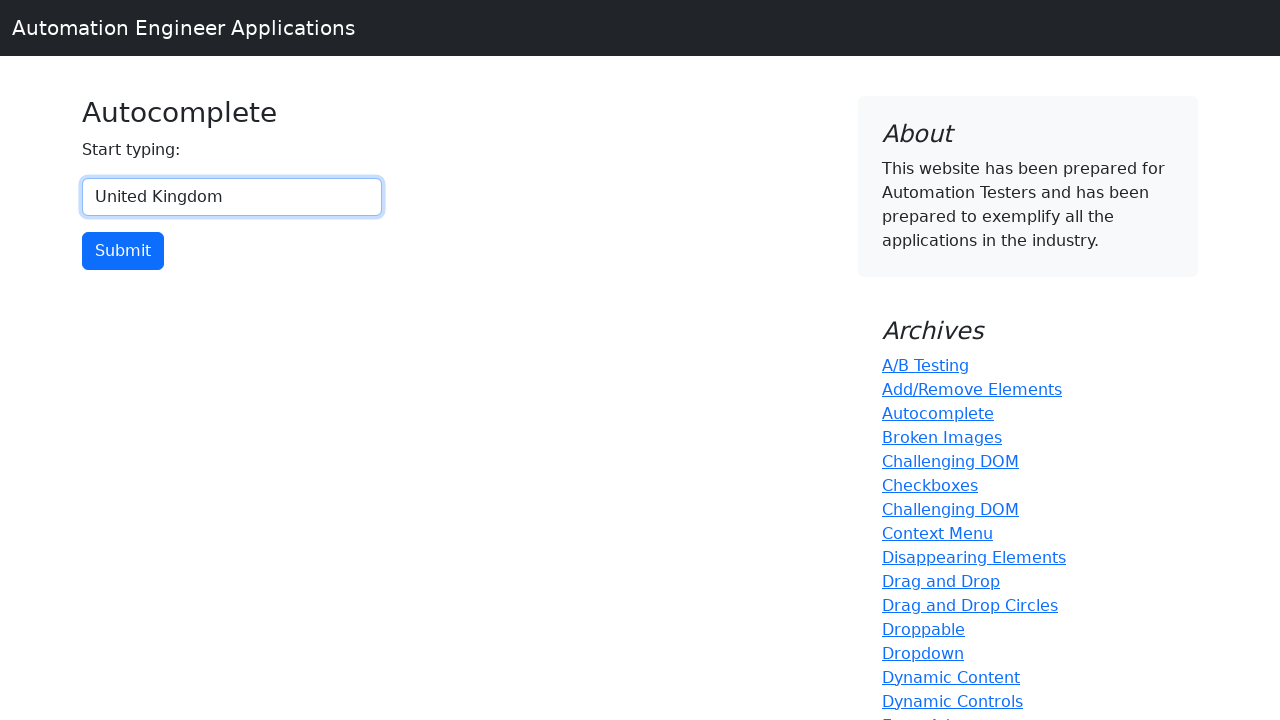

Clicked submit button to confirm selection at (123, 251) on input[type='button']
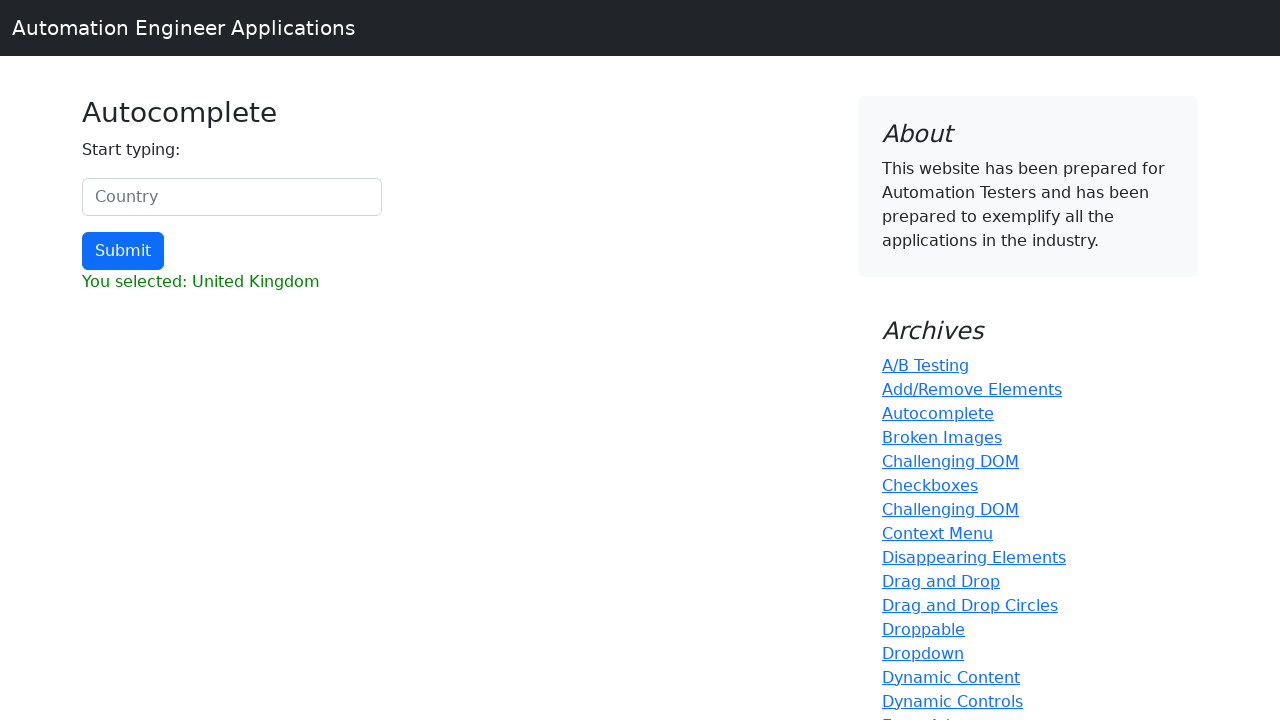

Result section loaded
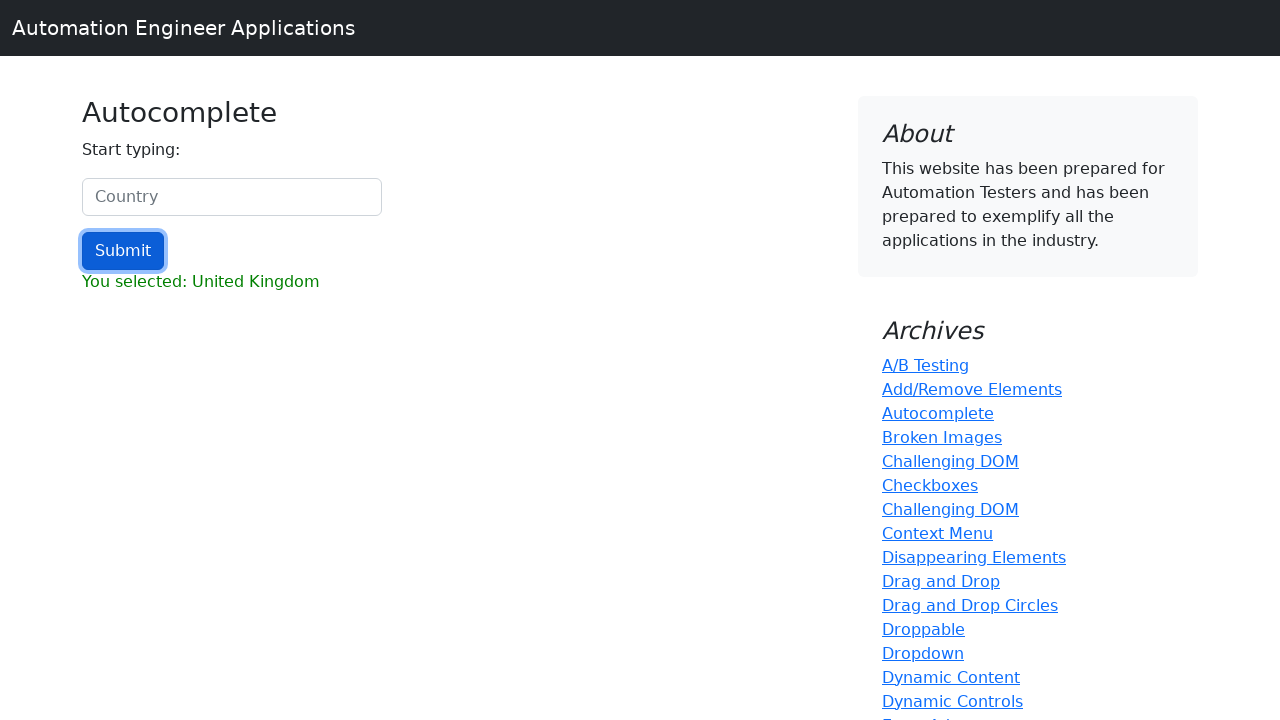

Verified that result contains 'United Kingdom'
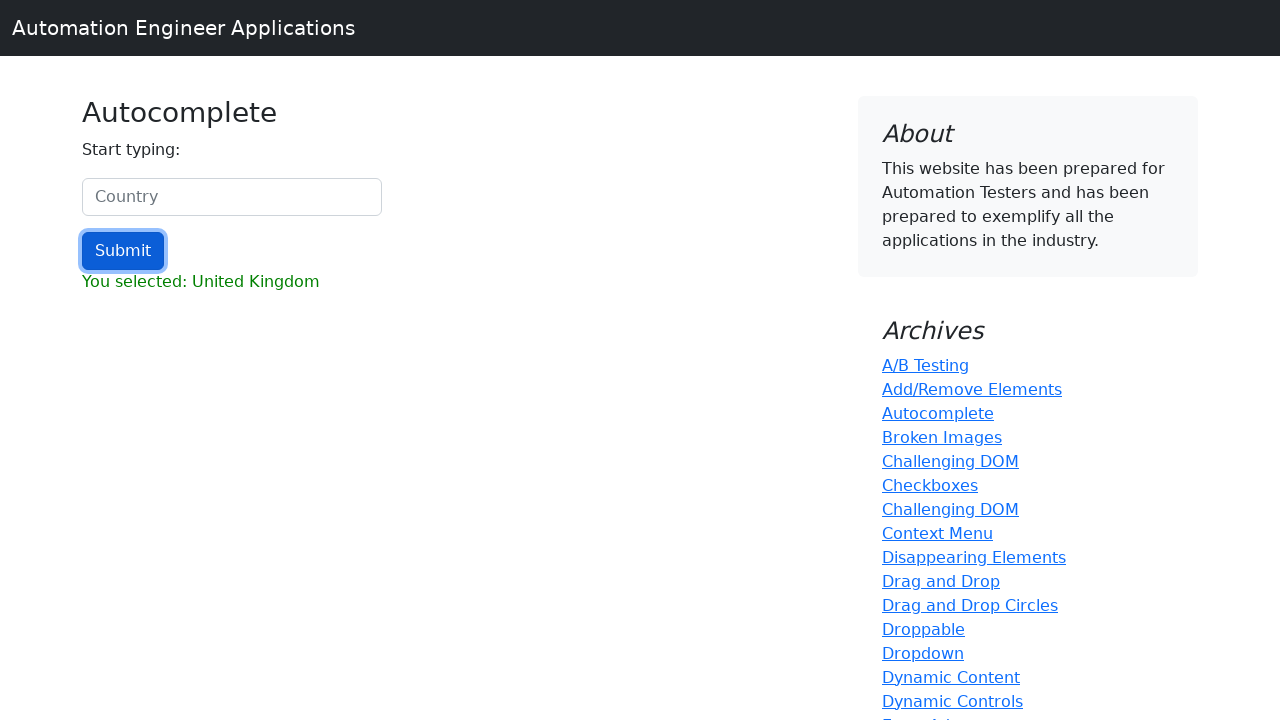

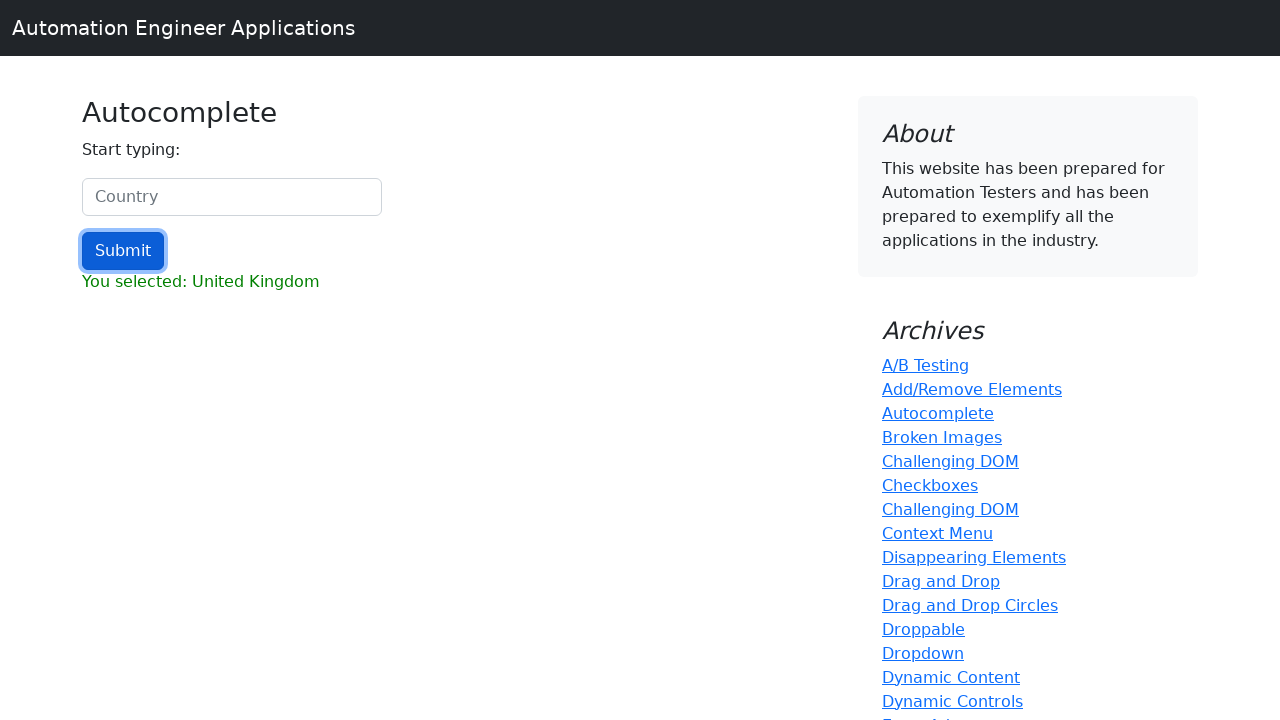